Navigates to ICICI Bank homepage and waits for the page to load

Starting URL: https://www.icicibank.com/

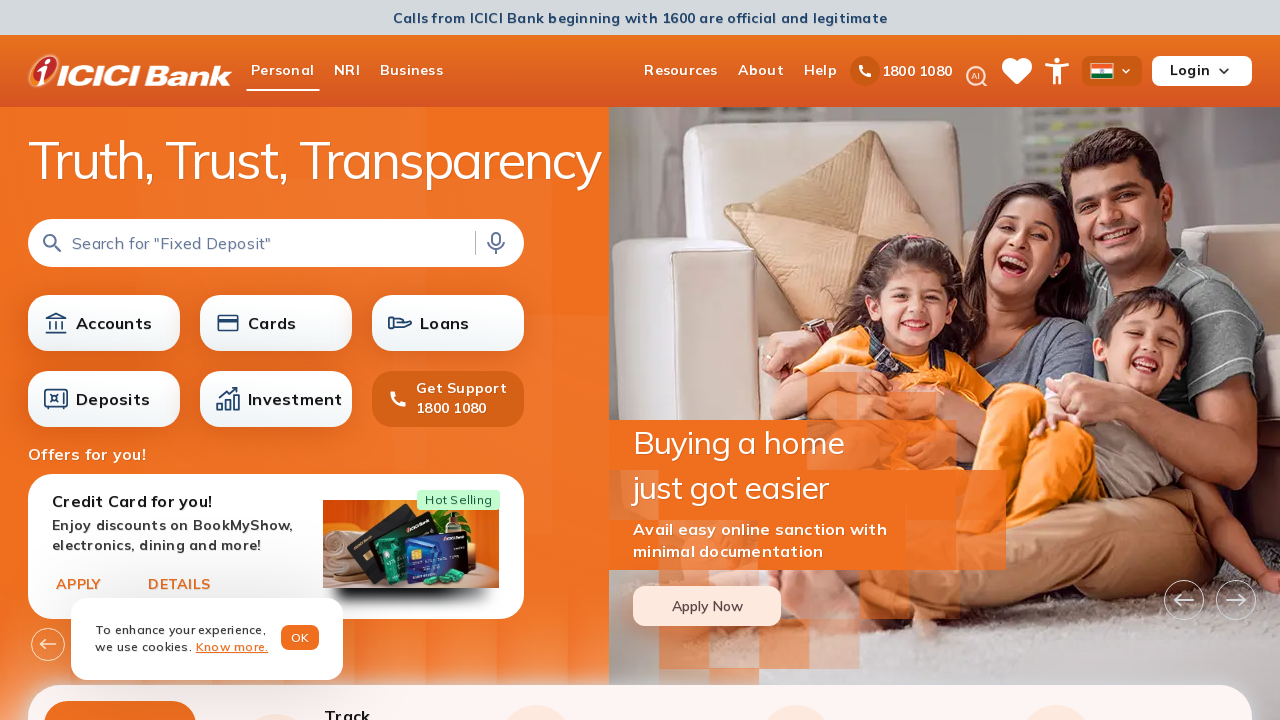

Navigated to ICICI Bank homepage
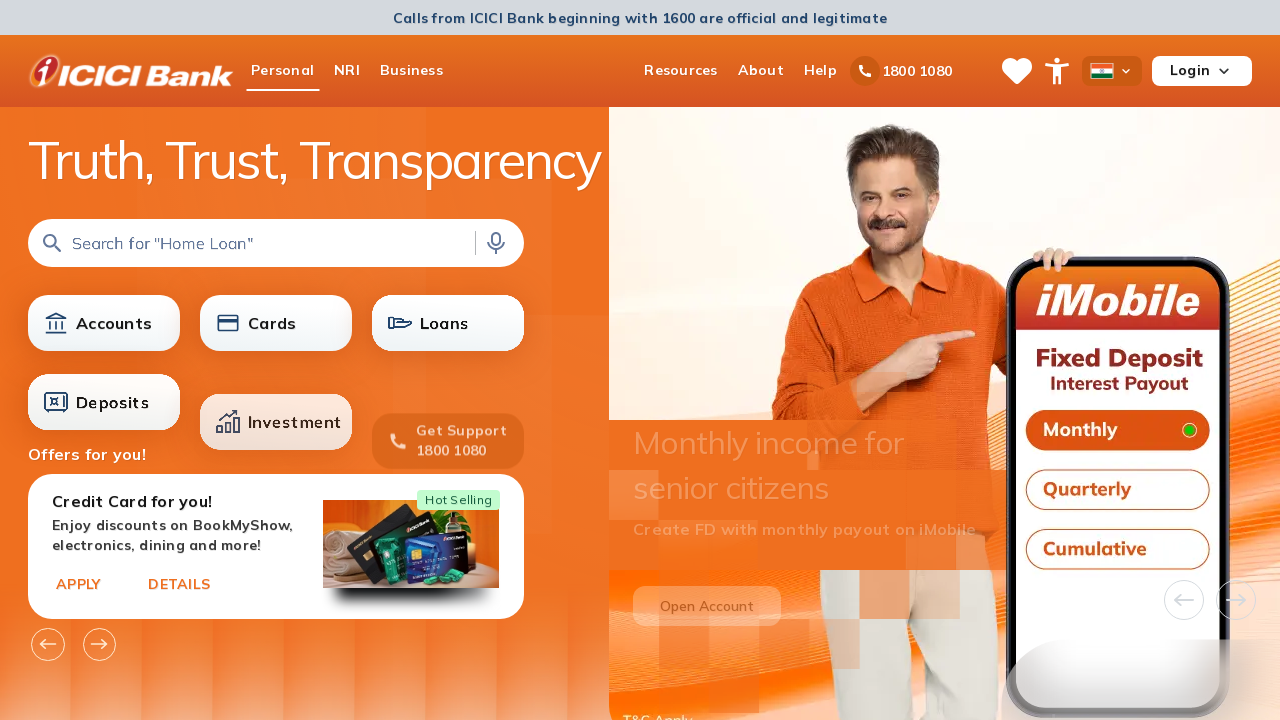

Page DOM content loaded
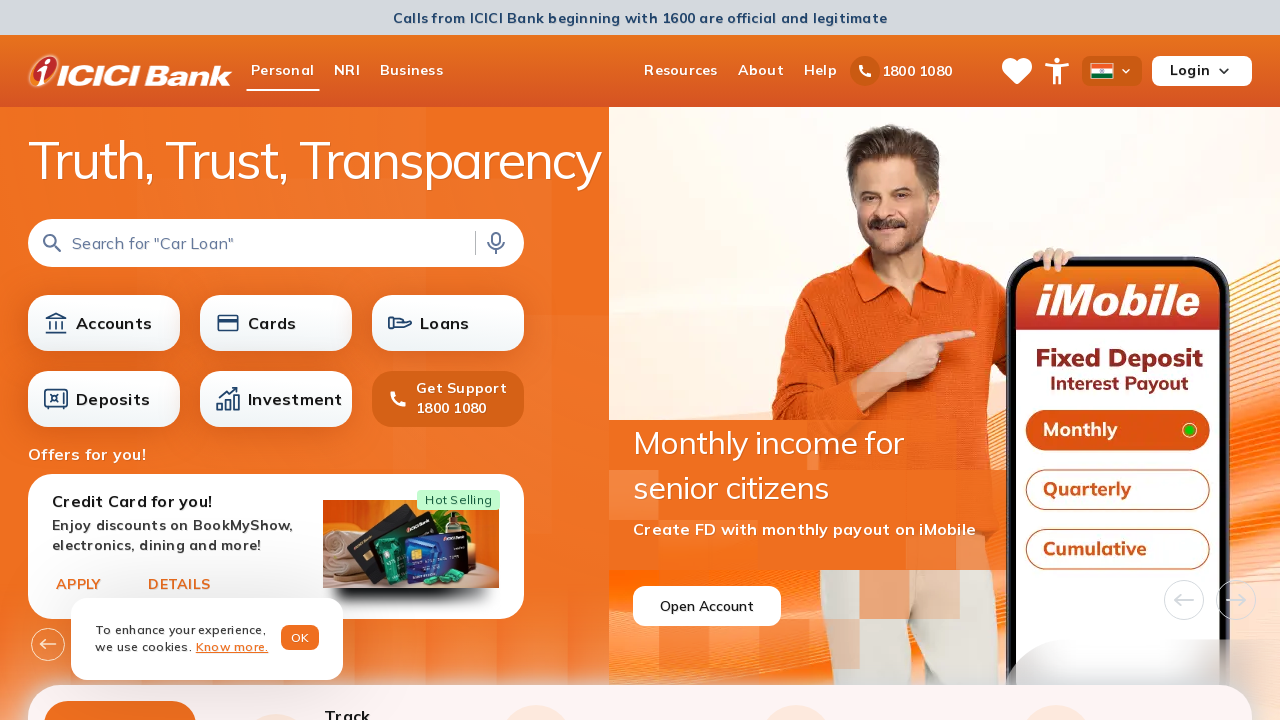

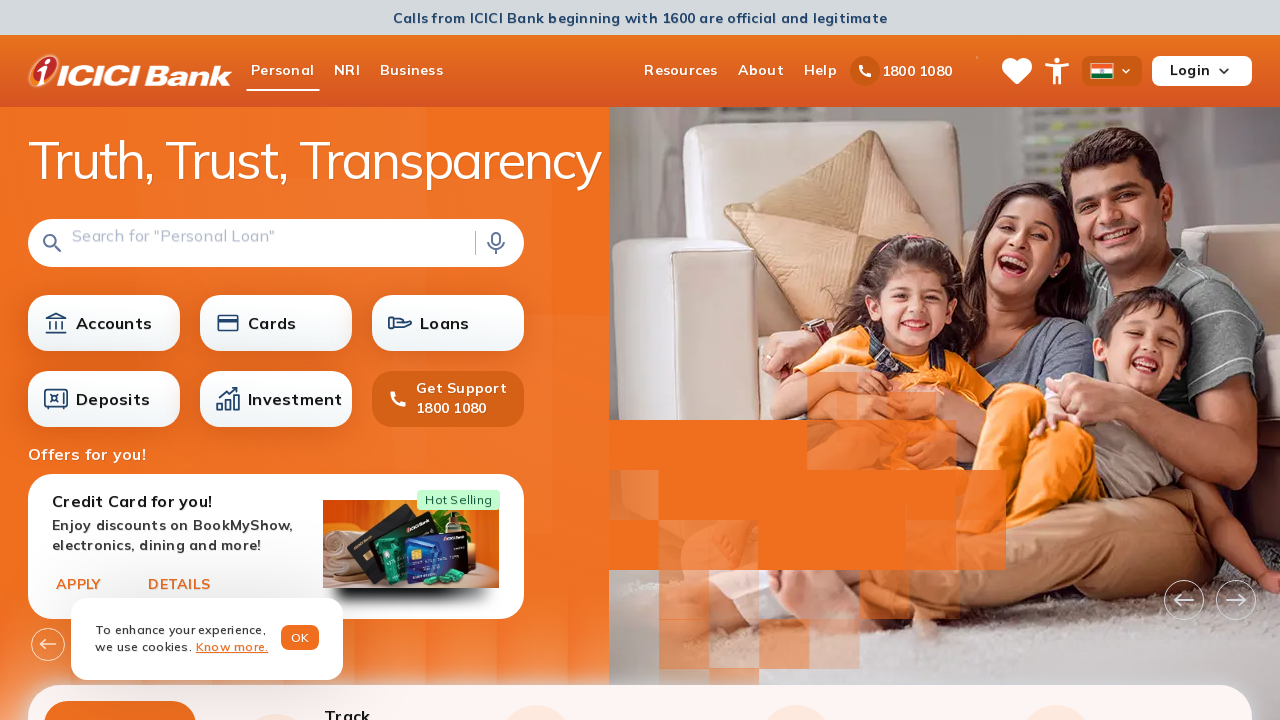